Tests explicit wait functionality by clicking a timer button and waiting for a message to appear

Starting URL: http://seleniumpractise.blogspot.com/2016/08/how-to-use-explicit-wait-in-selenium.html

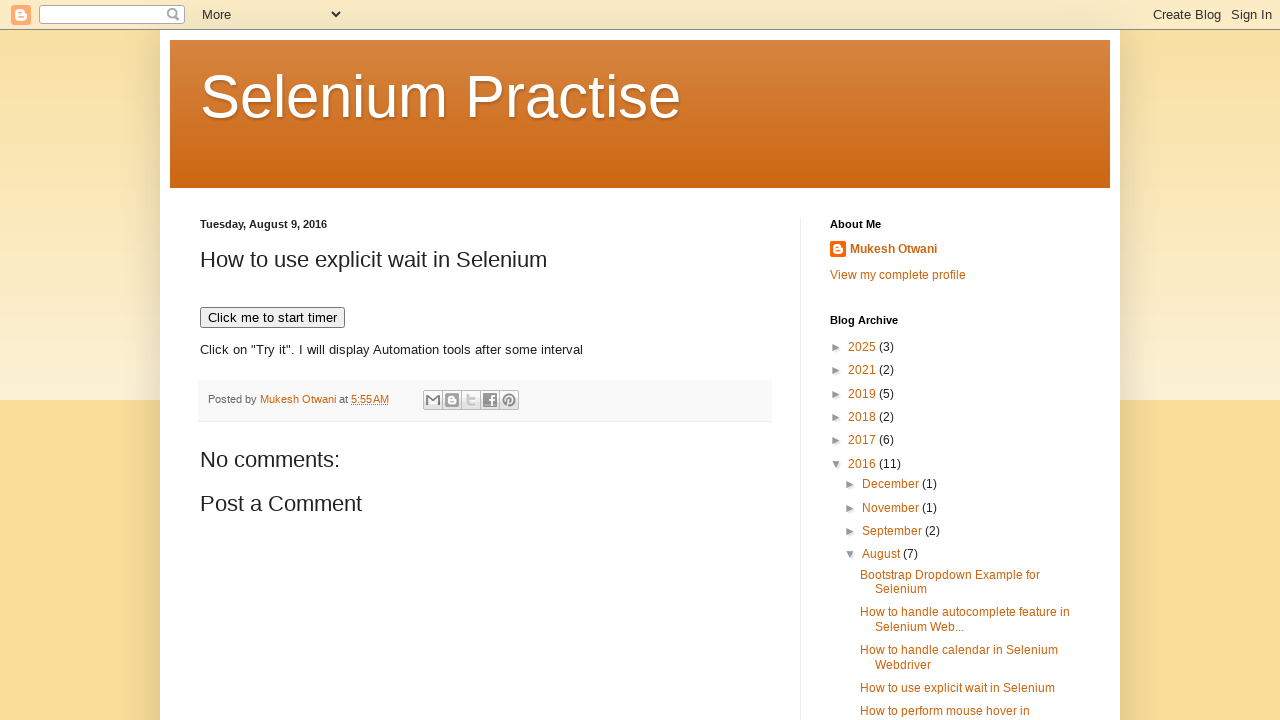

Navigated to explicit wait test page
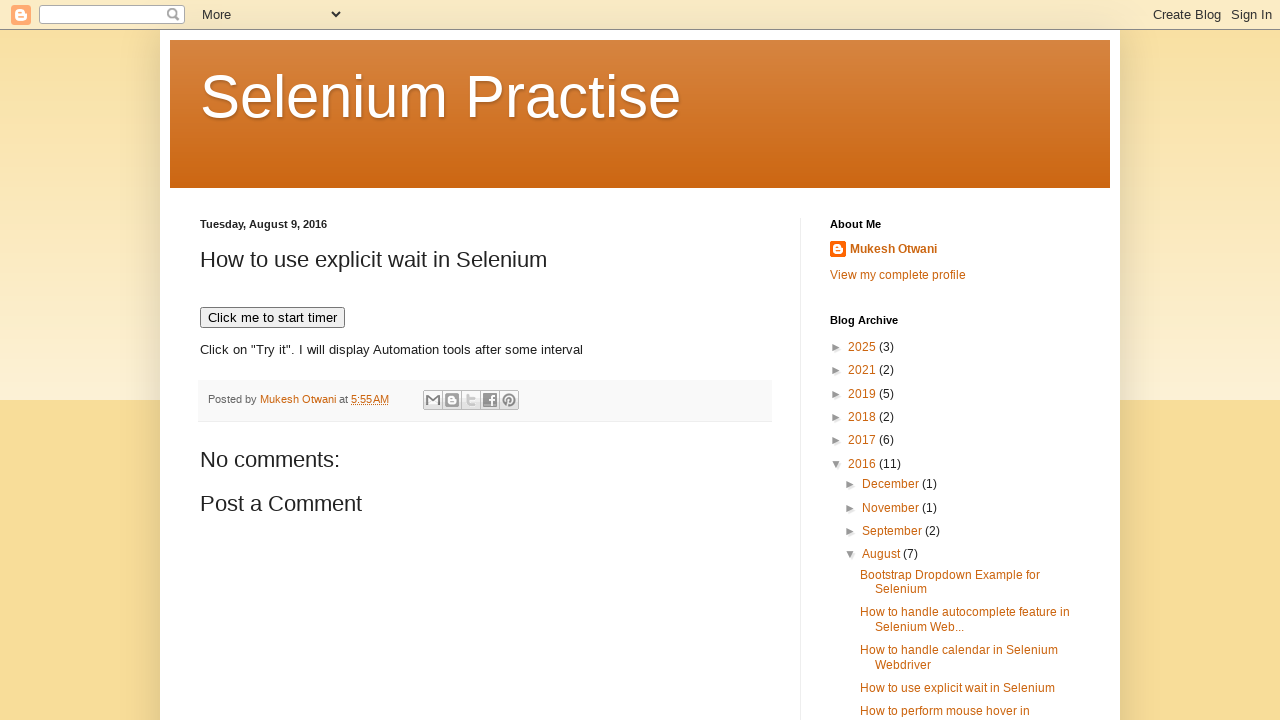

Clicked timer button to start the countdown at (272, 318) on xpath=//button[text()='Click me to start timer']
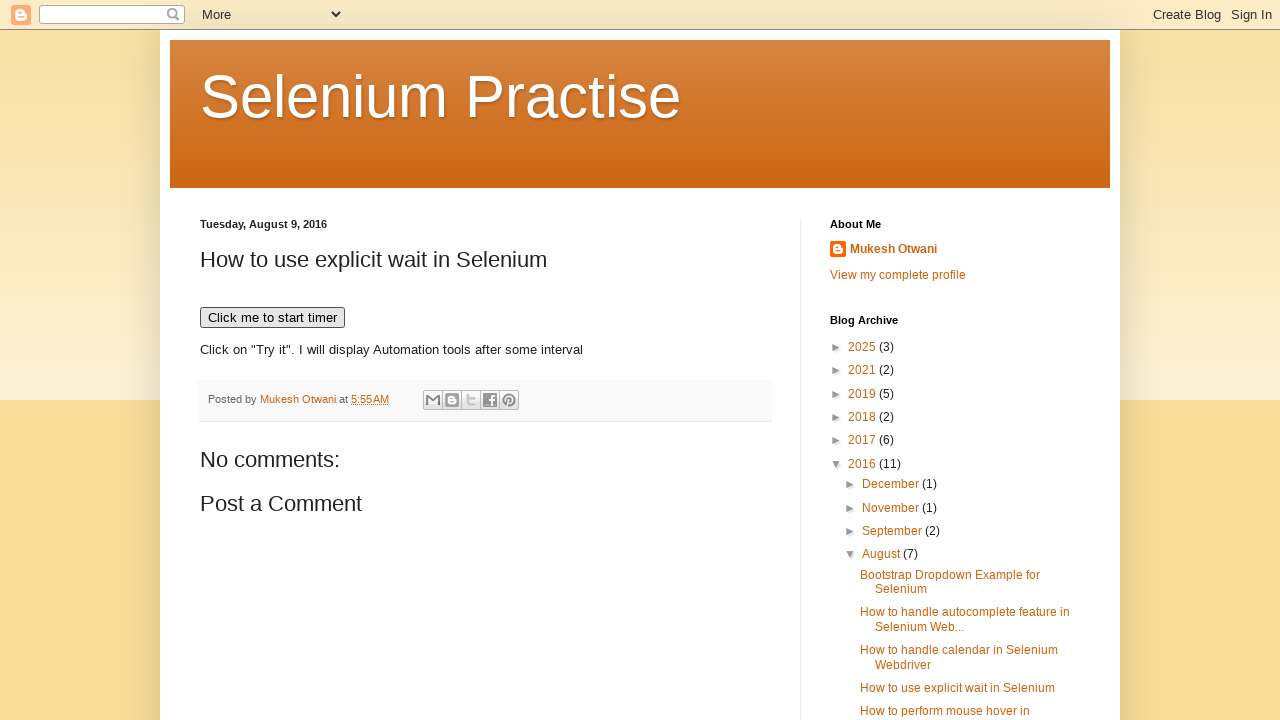

WebDriver message appeared after explicit wait
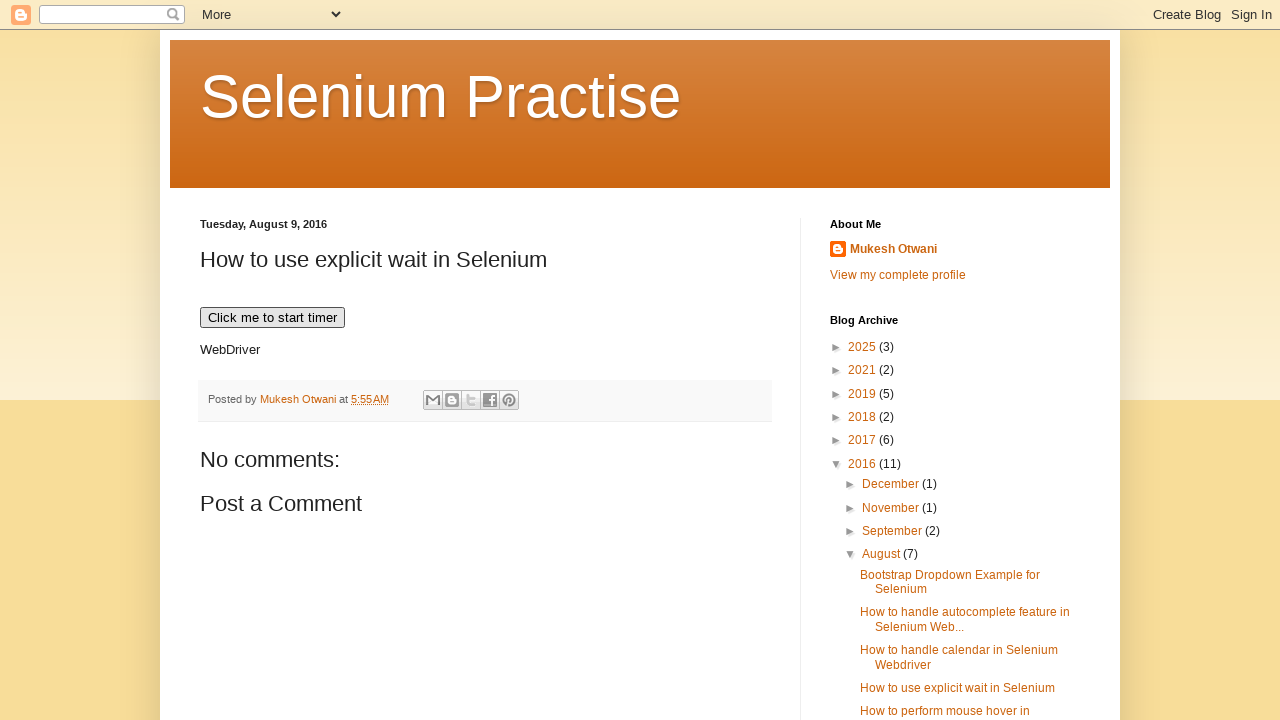

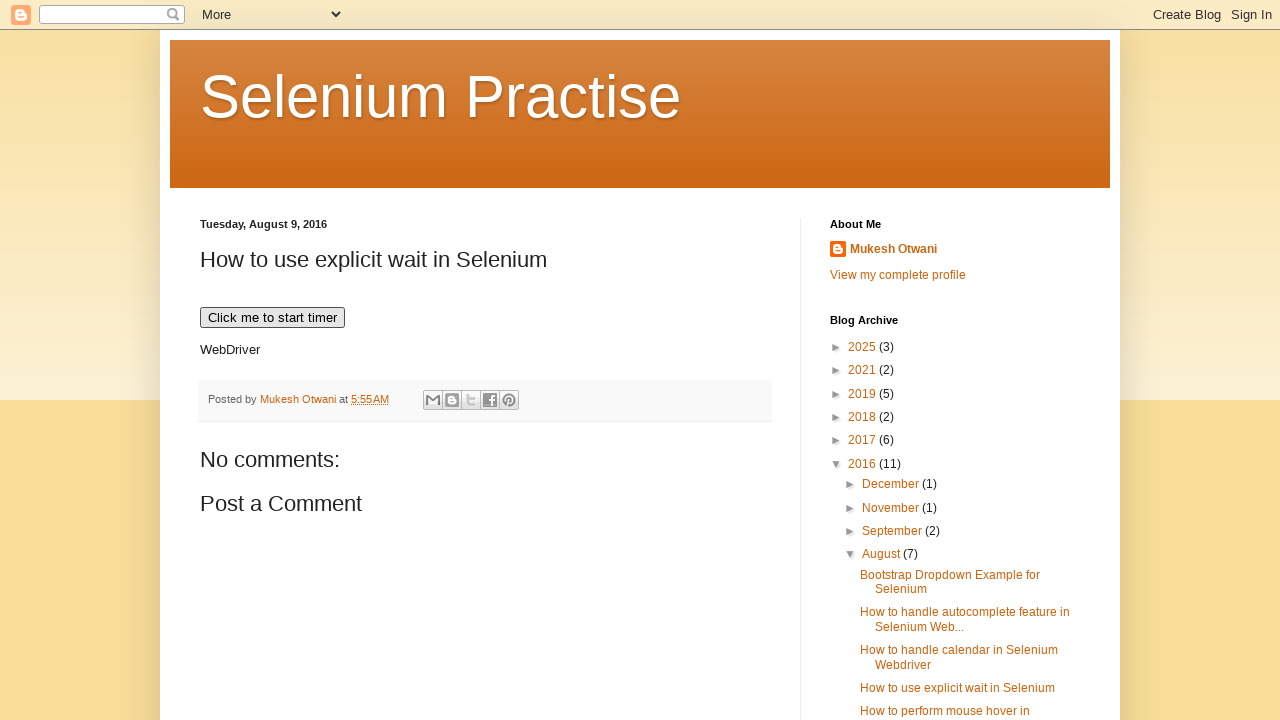